Navigates to the flights page on MakeMyTrip website

Starting URL: https://www.makemytrip.com/flights/

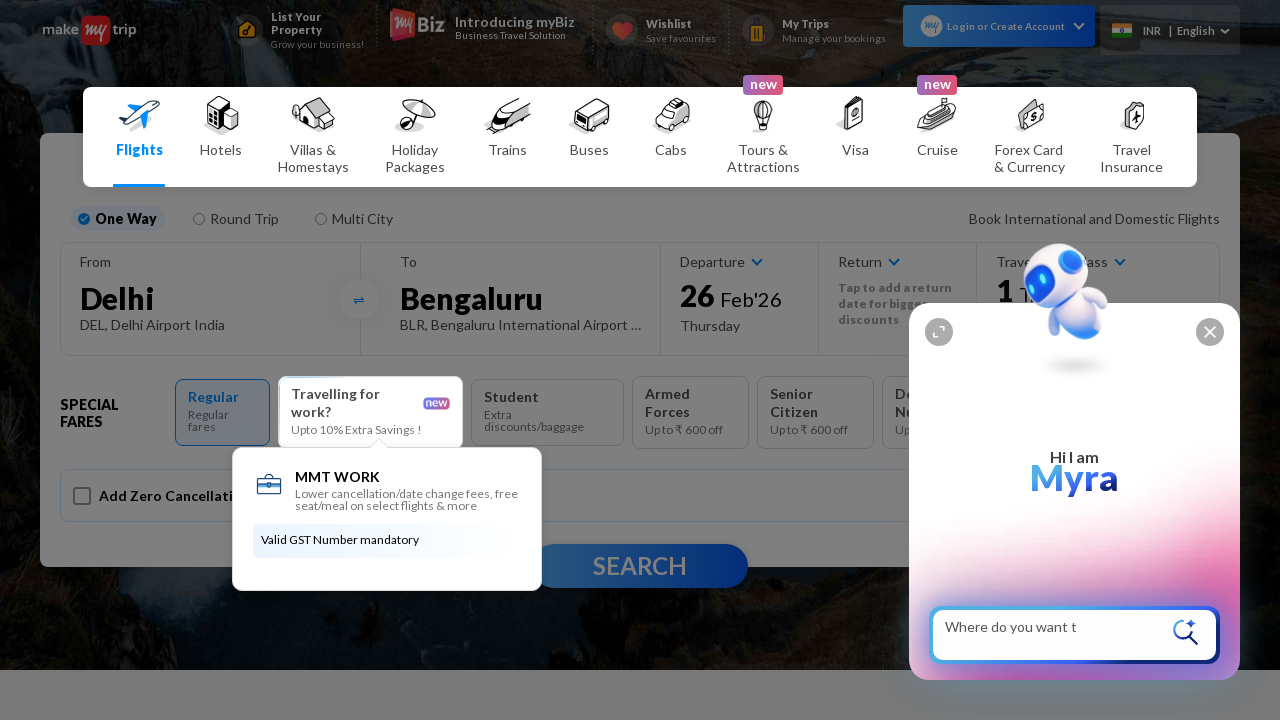

Navigated to MakeMyTrip flights page
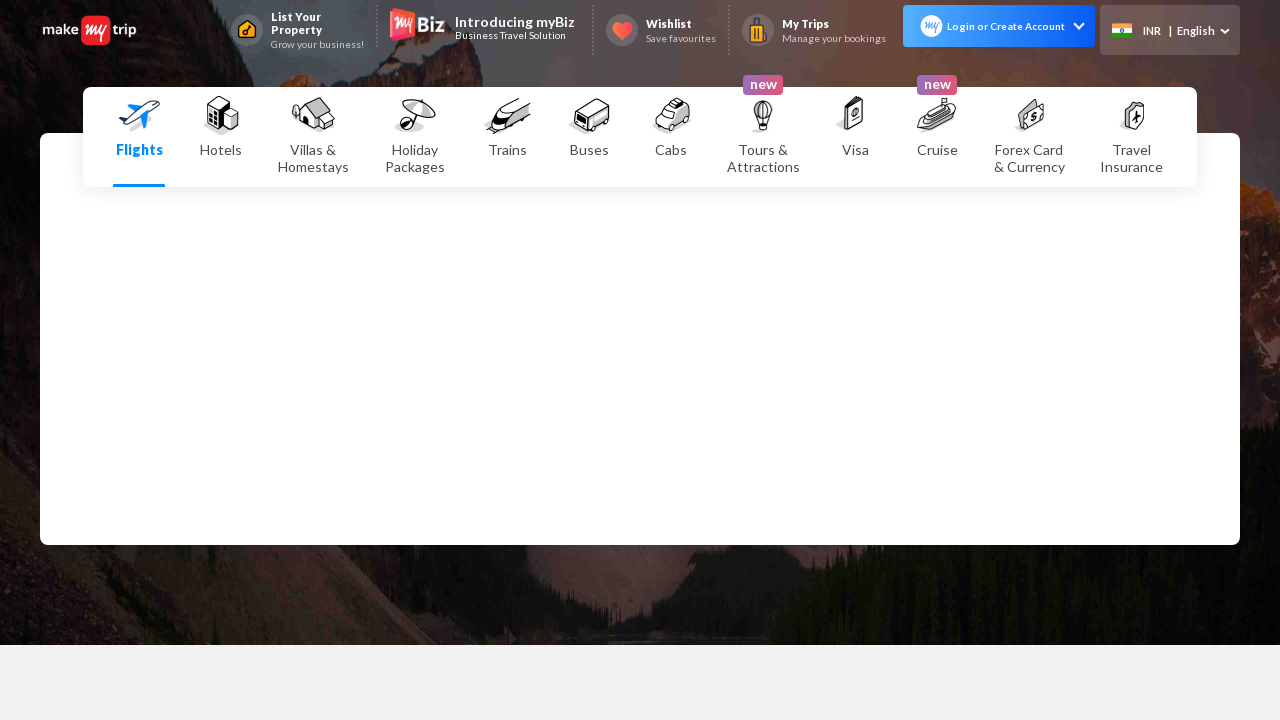

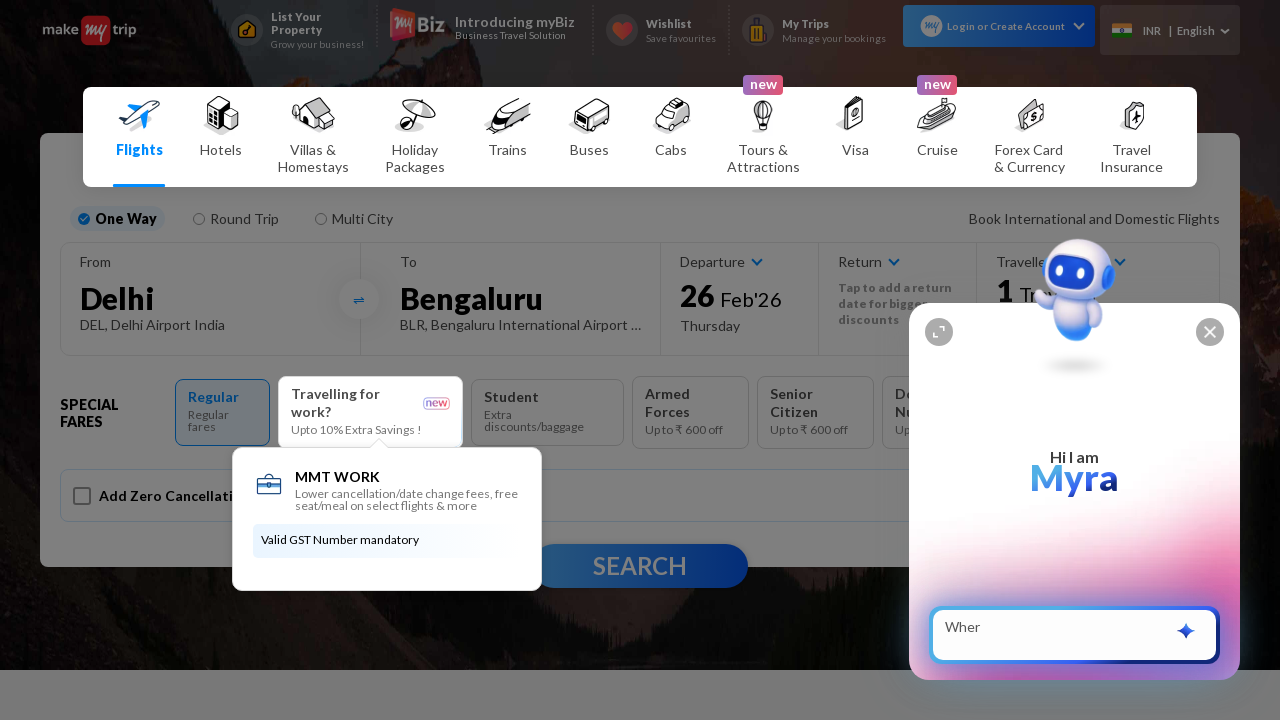